Tests that the UVic homepage loads with the correct title

Starting URL: https://www.uvic.ca

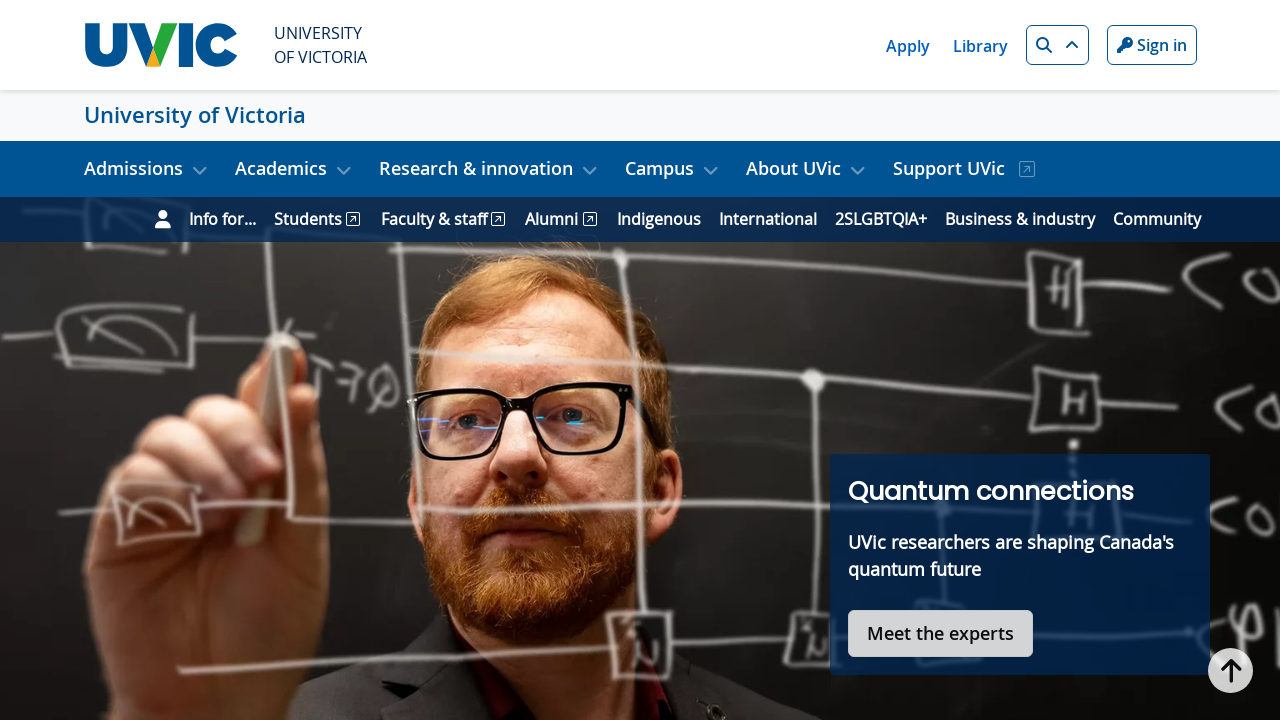

Navigated to UVic homepage
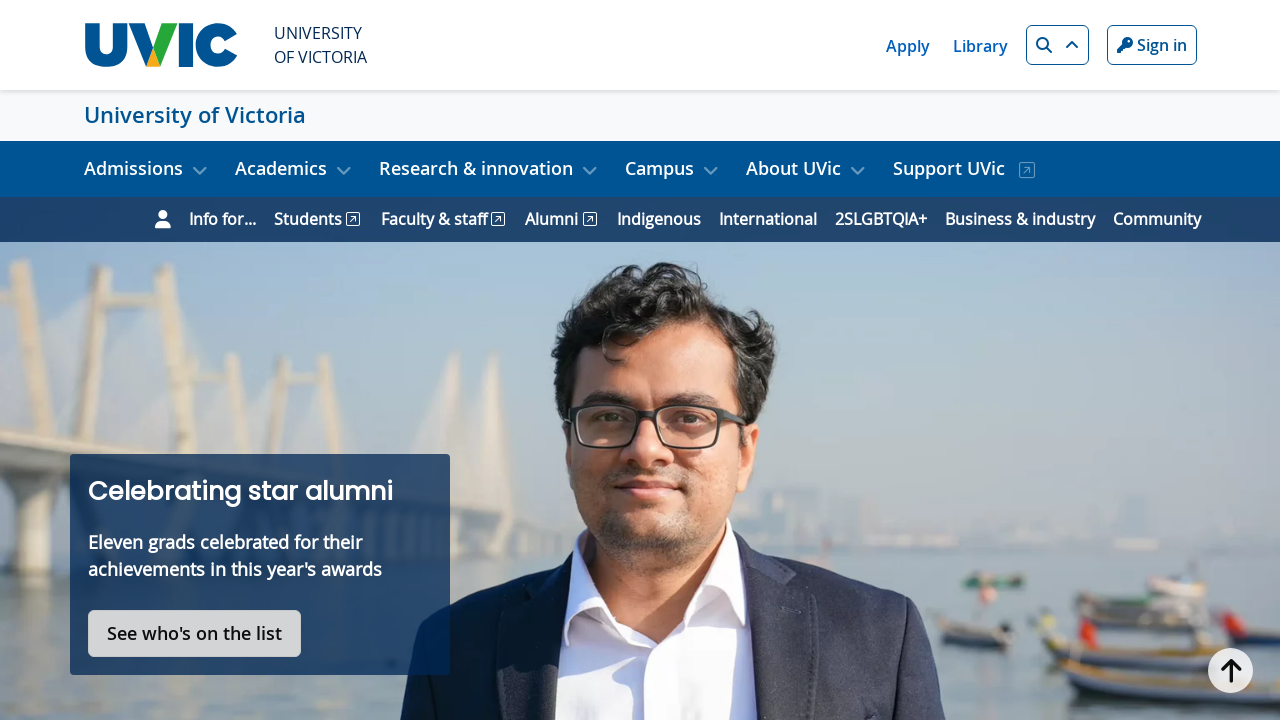

Verified page title is 'Home - University of Victoria'
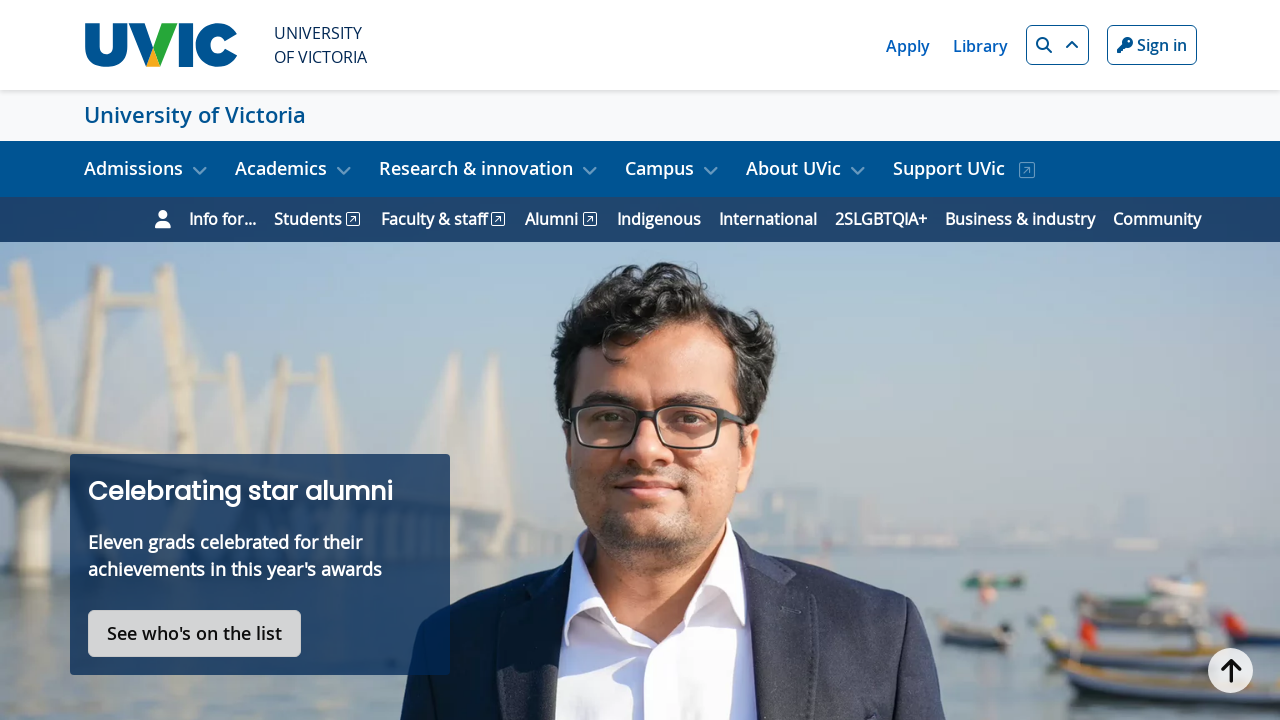

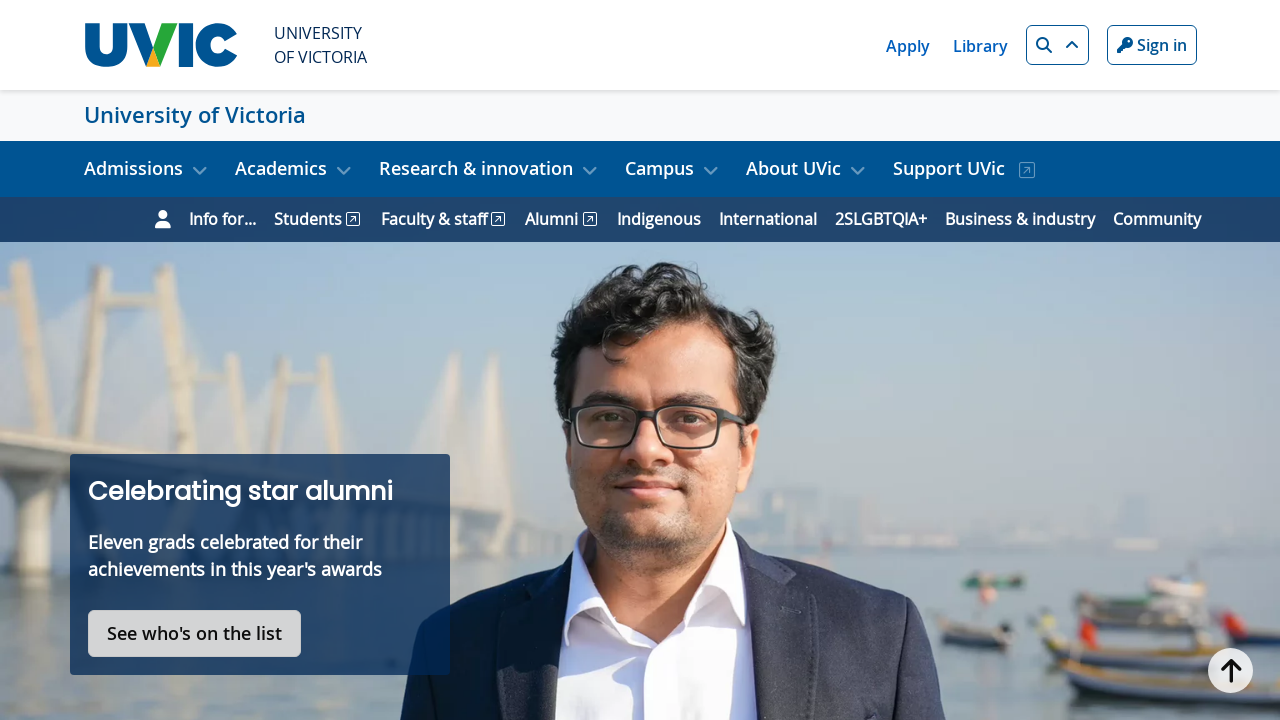